Tests reading data from an HTML table by scrolling to it and verifying table elements are present

Starting URL: https://codenboxautomationlab.com/practice/

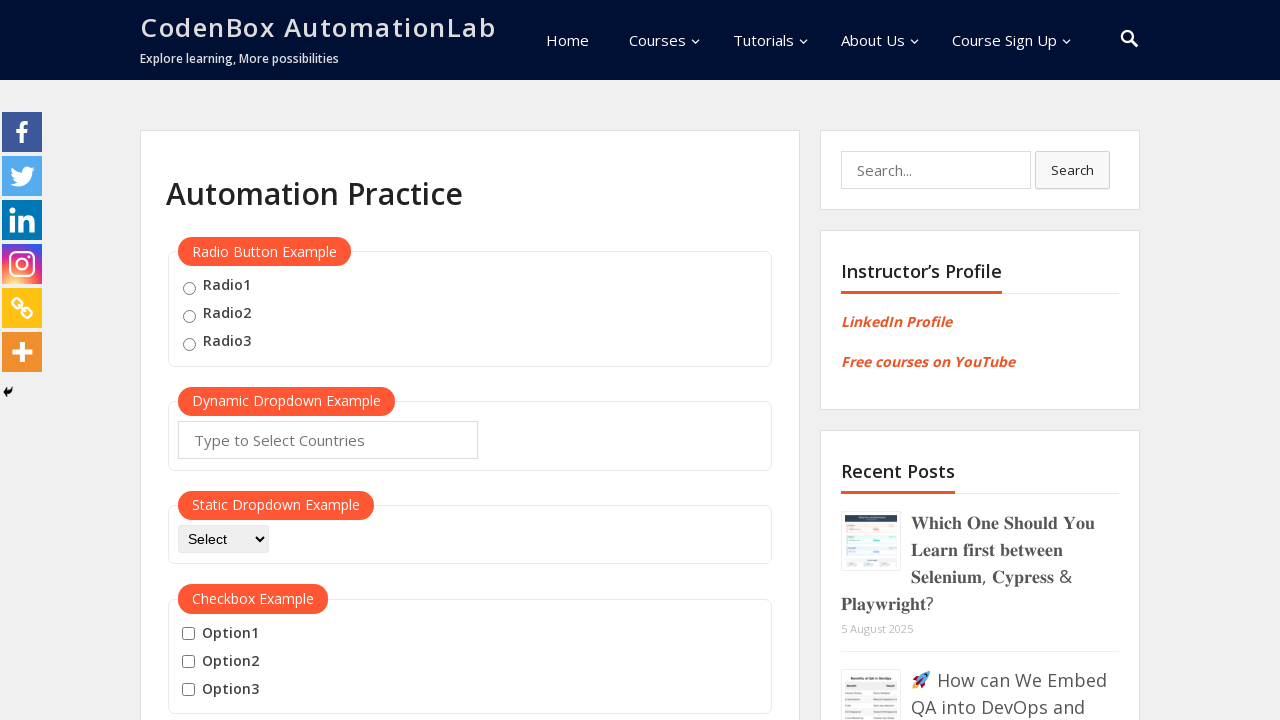

Scrolled page to position 900 to view table section
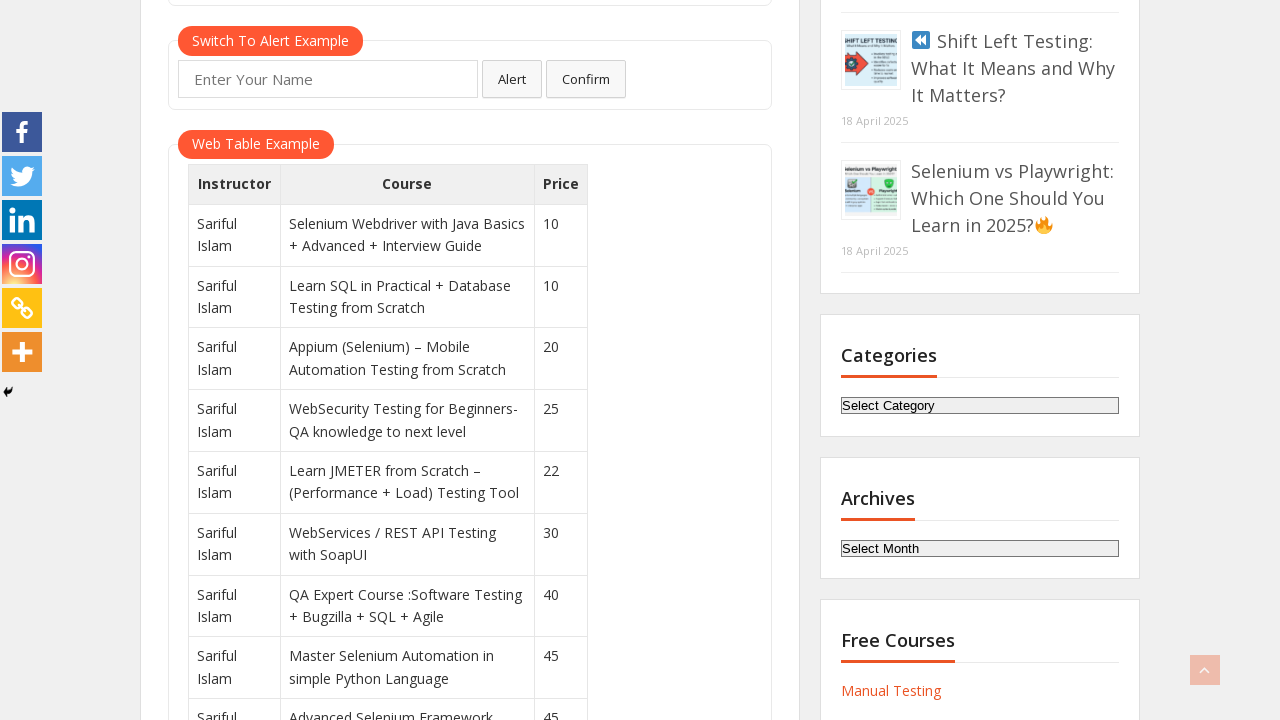

Table with id 'product' is now visible
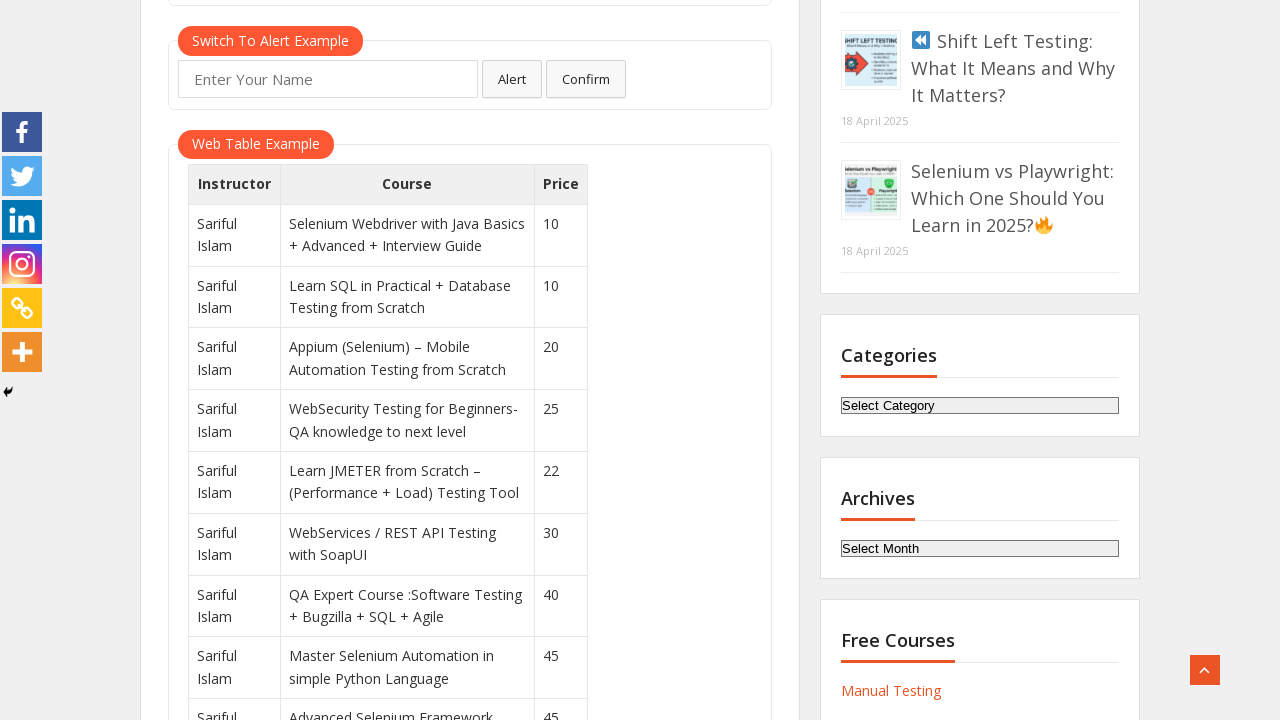

Table headers (th elements) are present in the product table
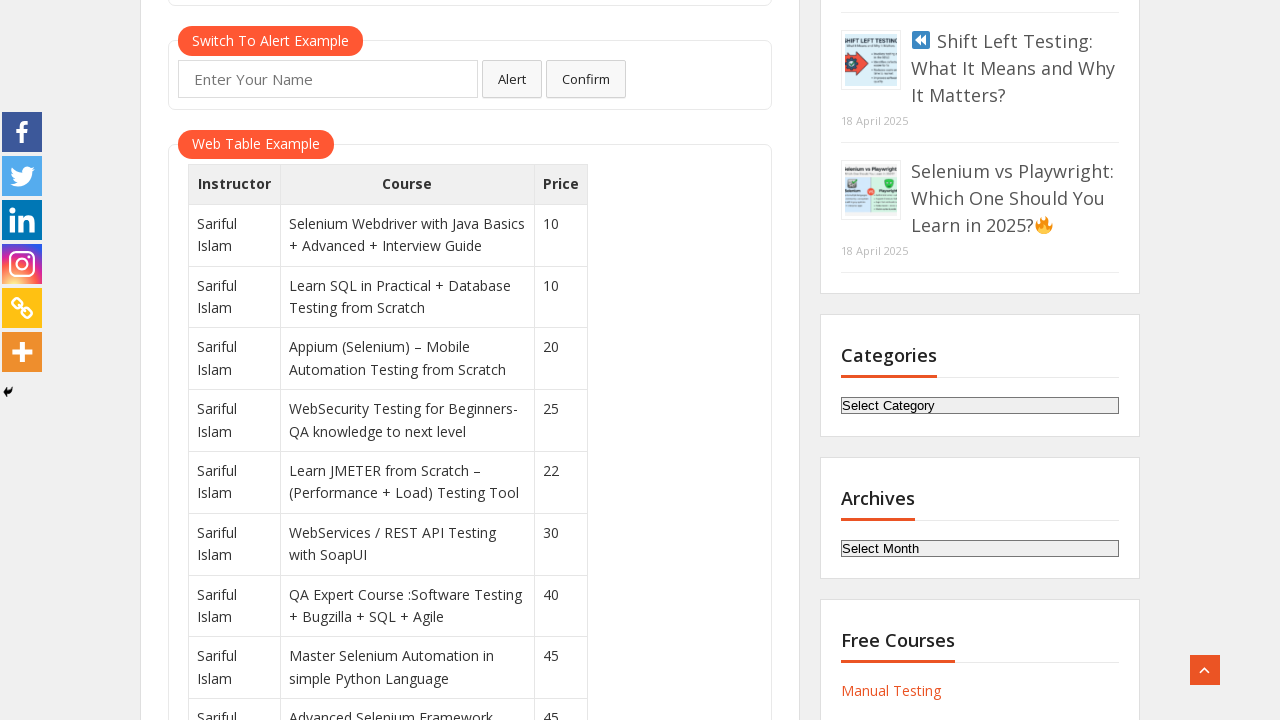

Table data cells (td elements) are present in the product table
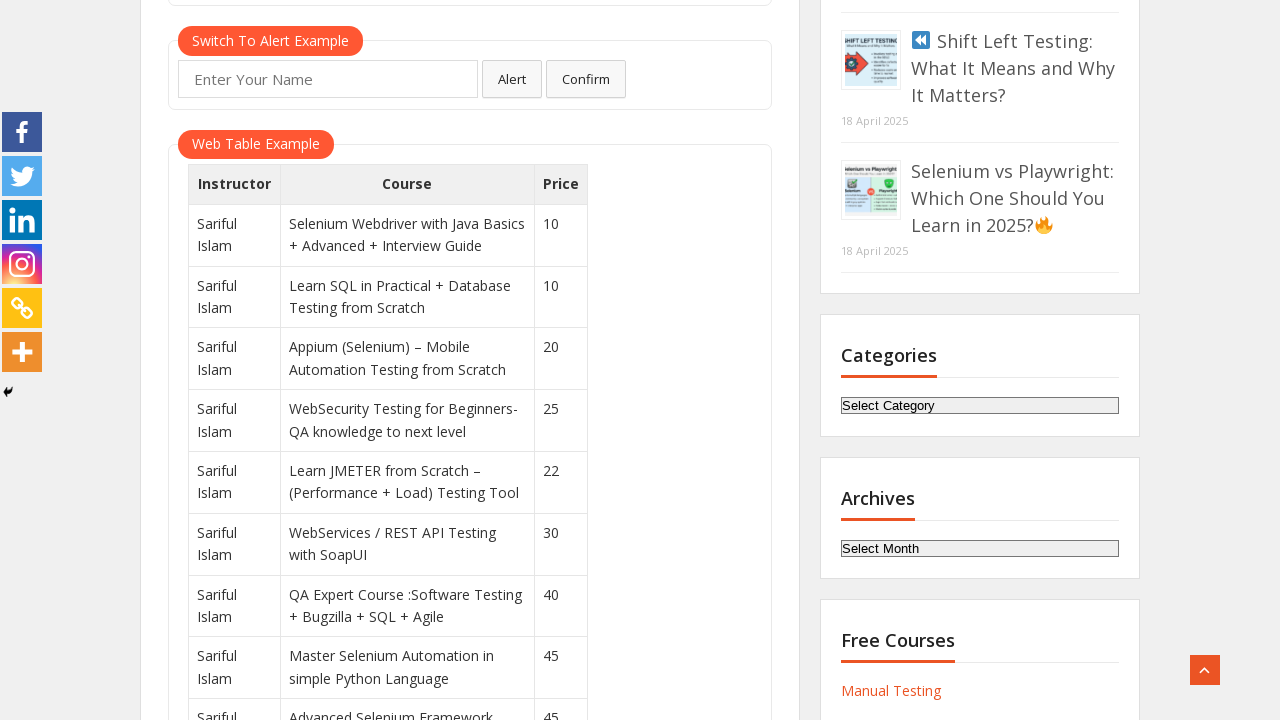

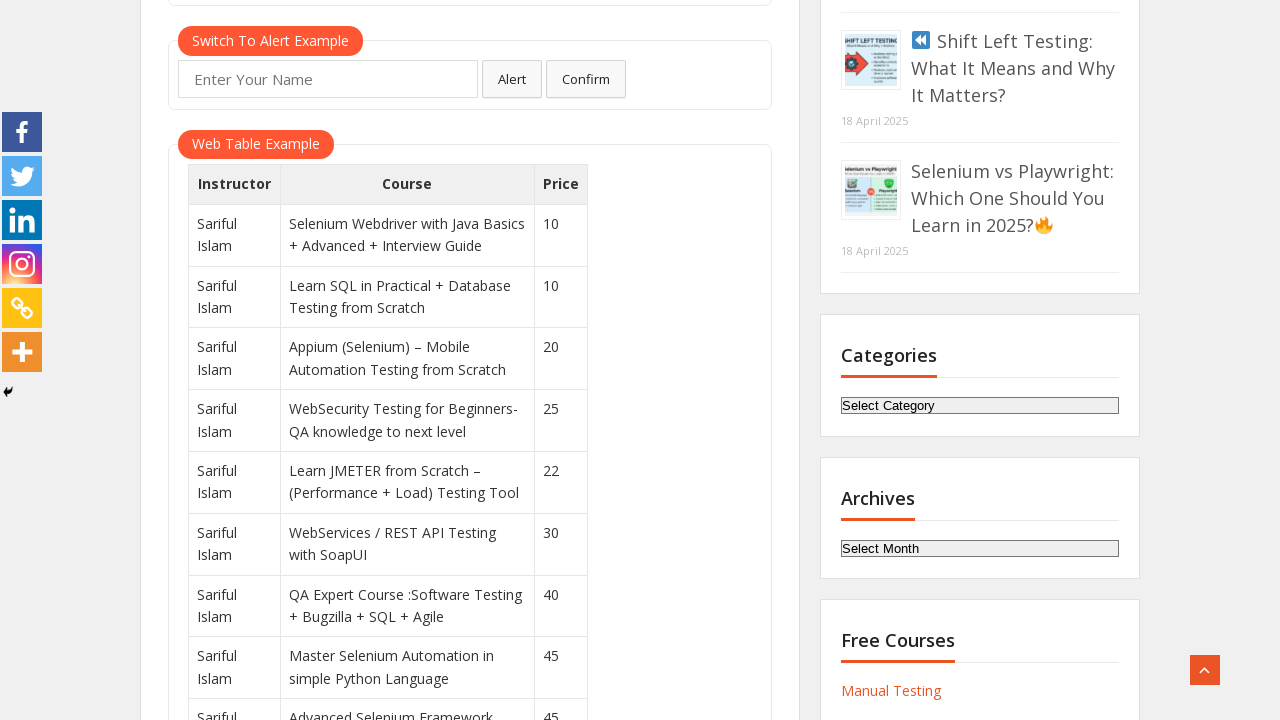